Tests clicking the Selenium Training banner link, switching to the new window, and verifying the page title

Starting URL: https://demoqa.com/

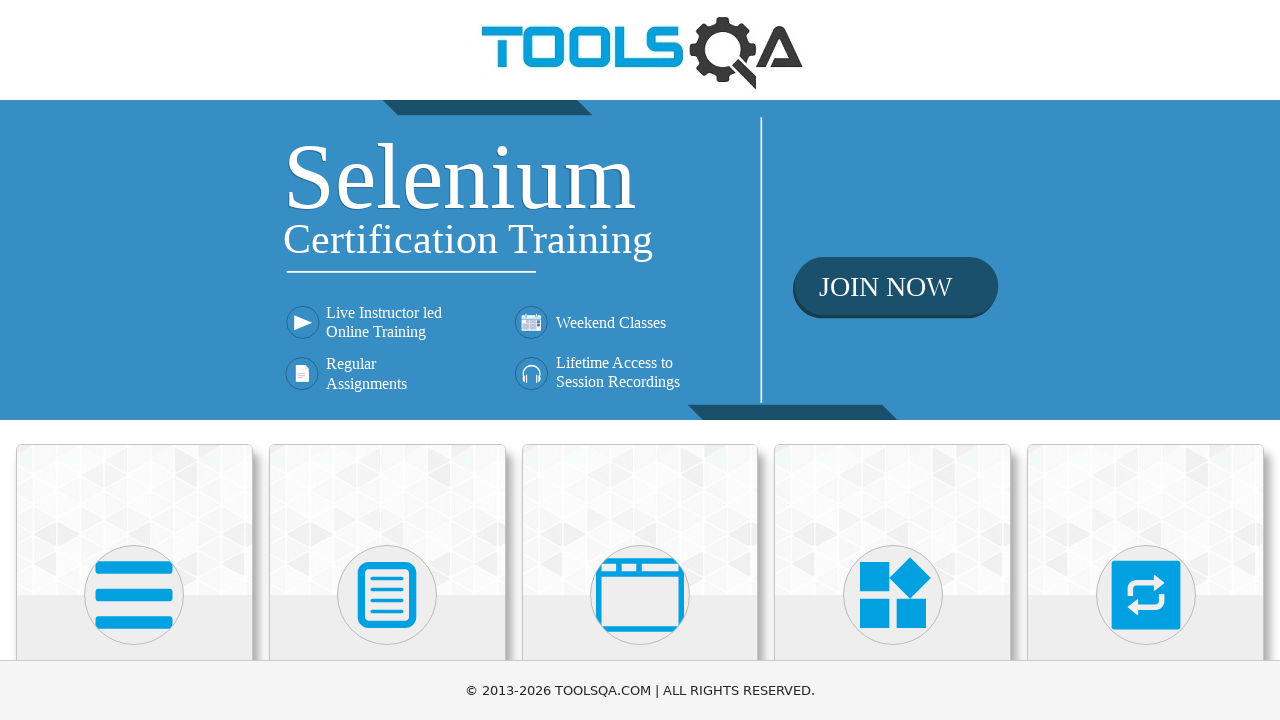

Clicked Selenium Training banner link and new page context opened at (640, 260) on xpath=//div[@class='home-banner']/a
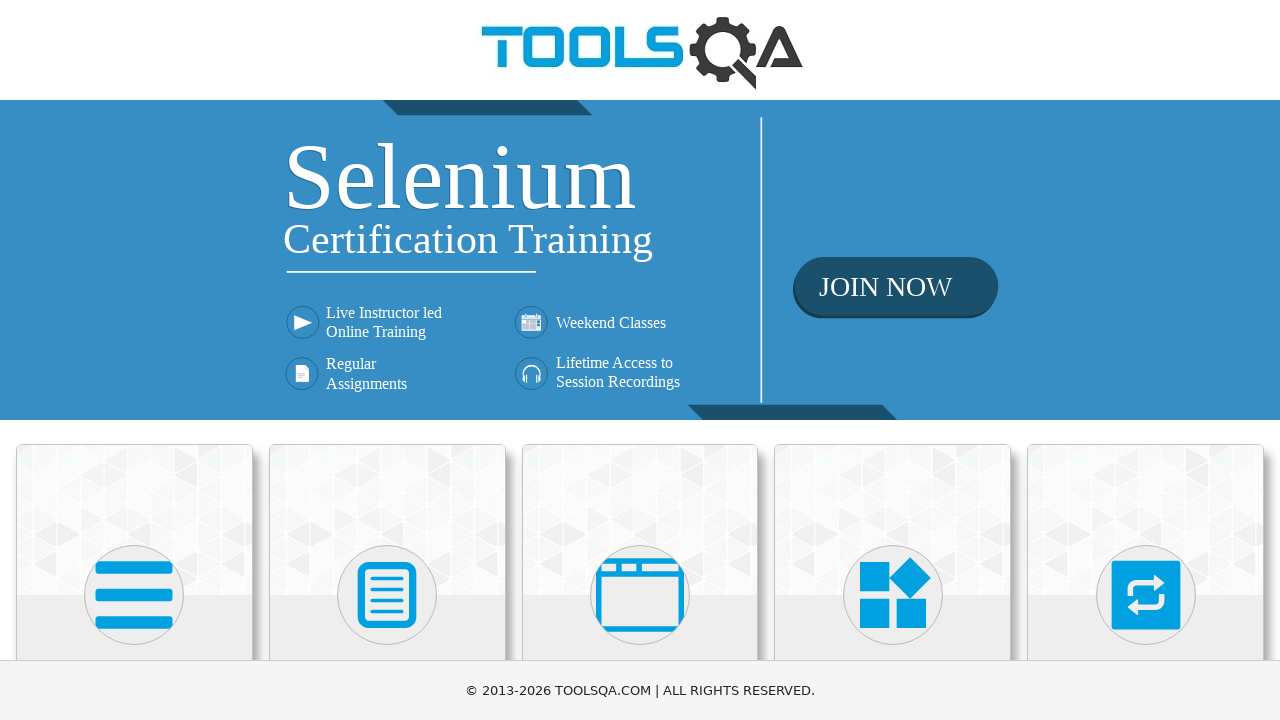

New page loaded completely
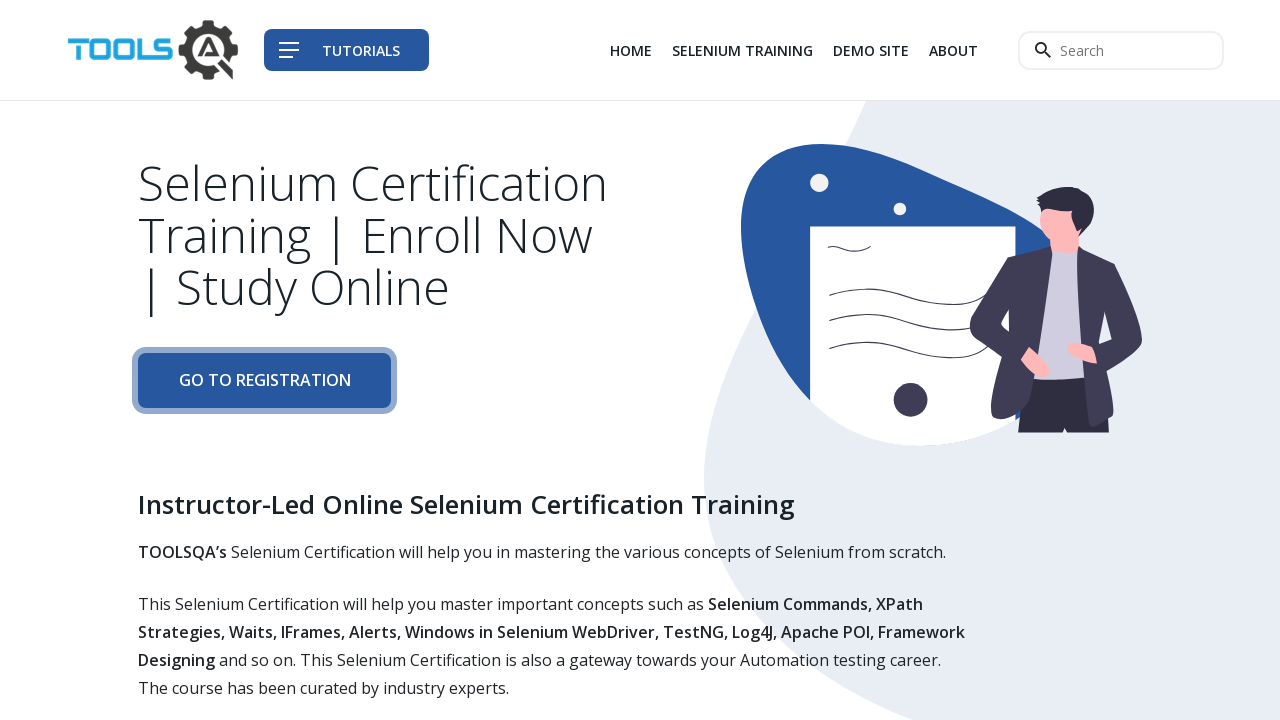

Body element is present on new page - page loaded successfully
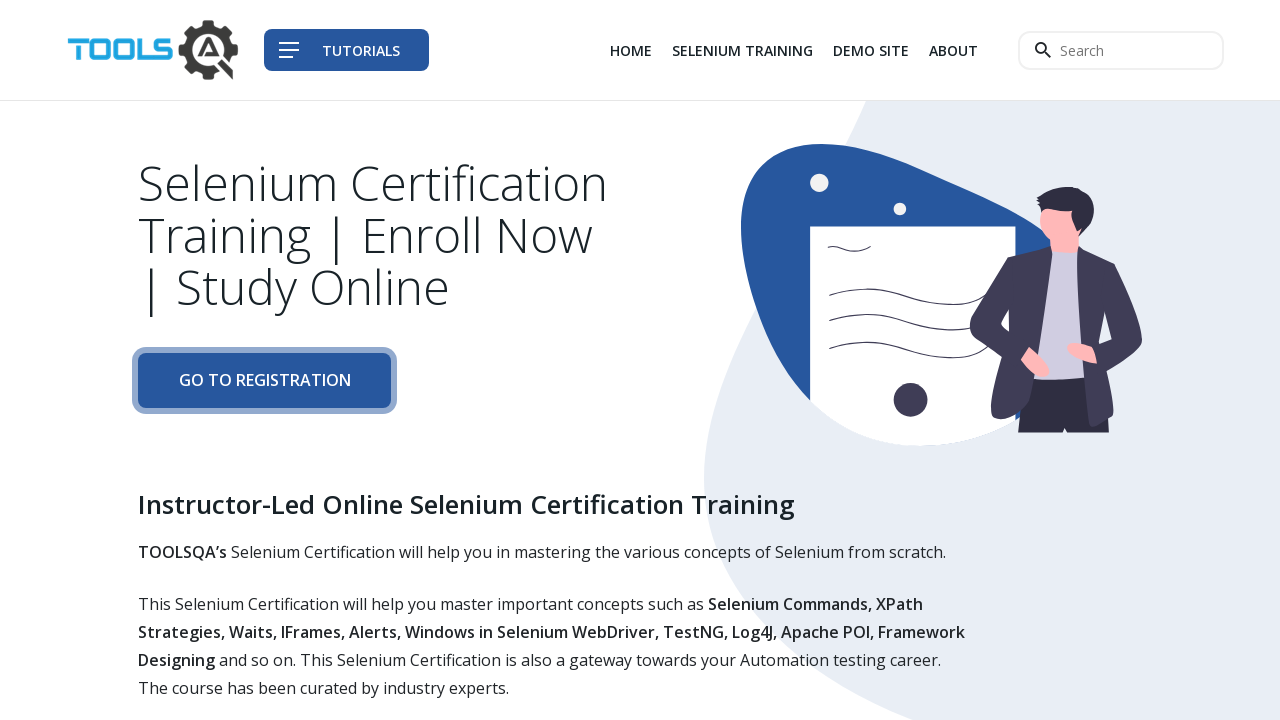

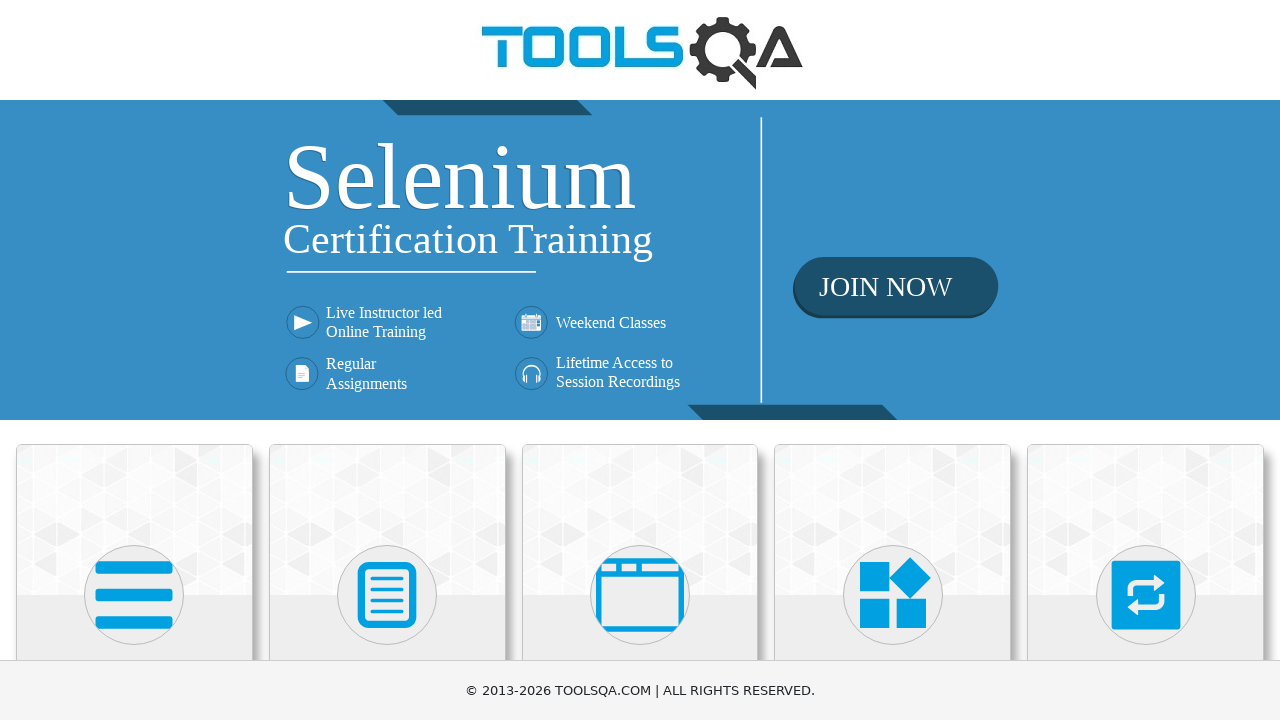